Tests jQuery UI drag and drop functionality by dragging an element from source to target within an iframe

Starting URL: http://jqueryui.com/droppable/

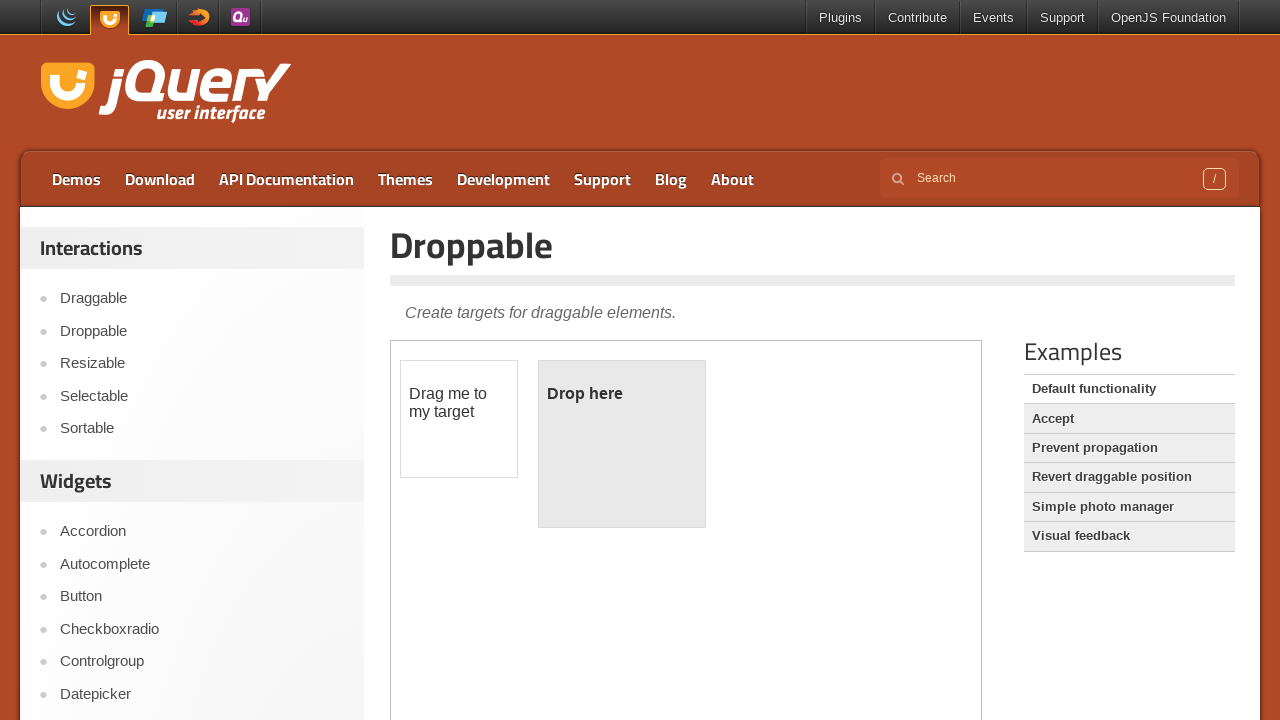

Located the iframe containing drag and drop demo
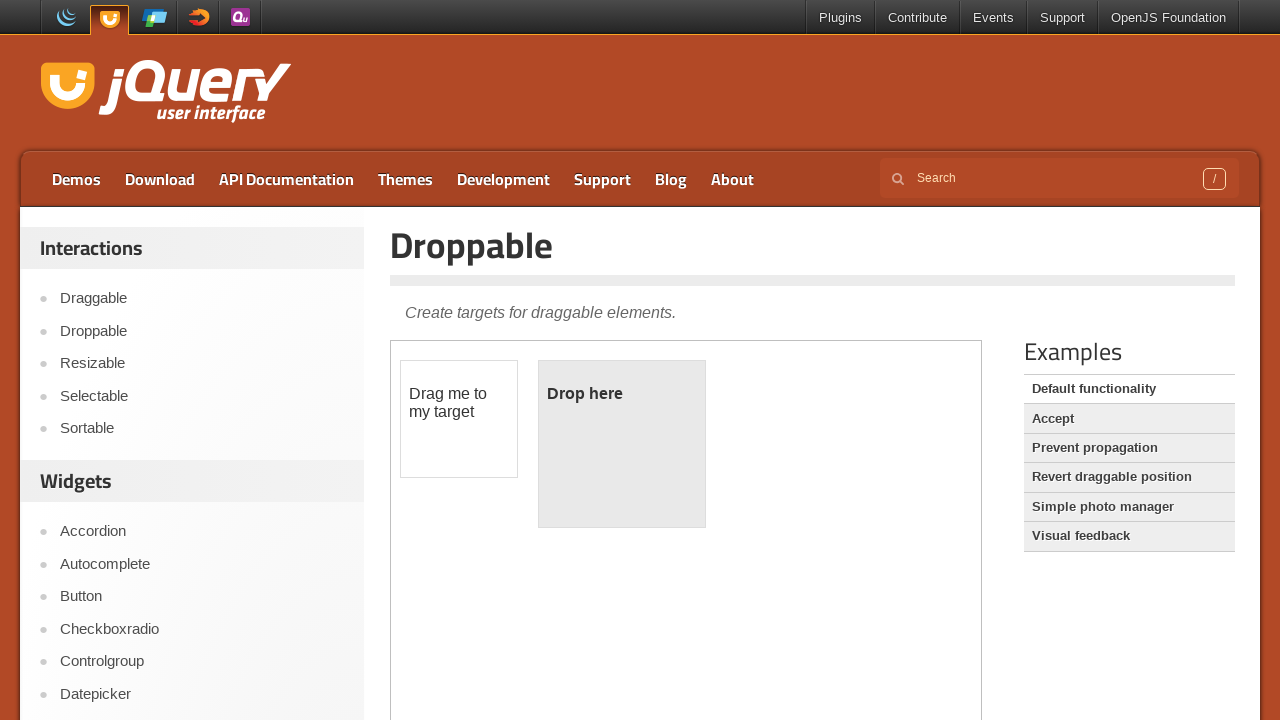

Located the draggable source element with id 'draggable'
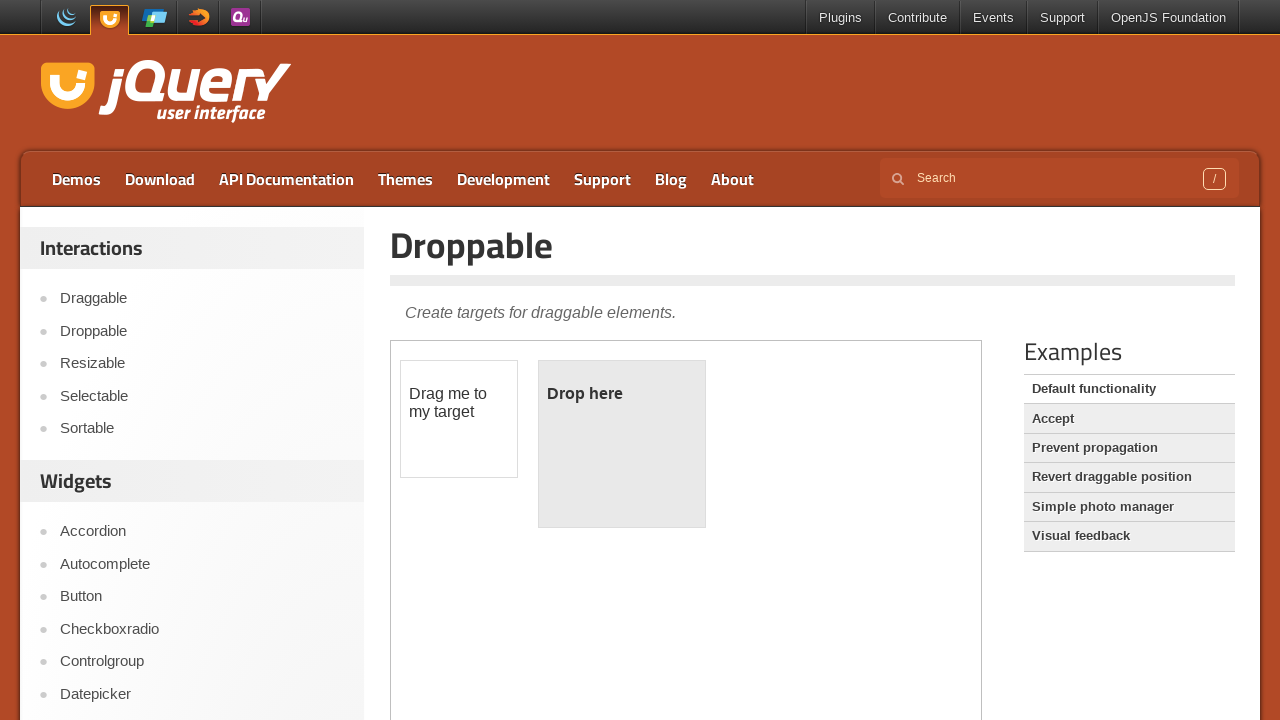

Located the droppable target element with id 'droppable'
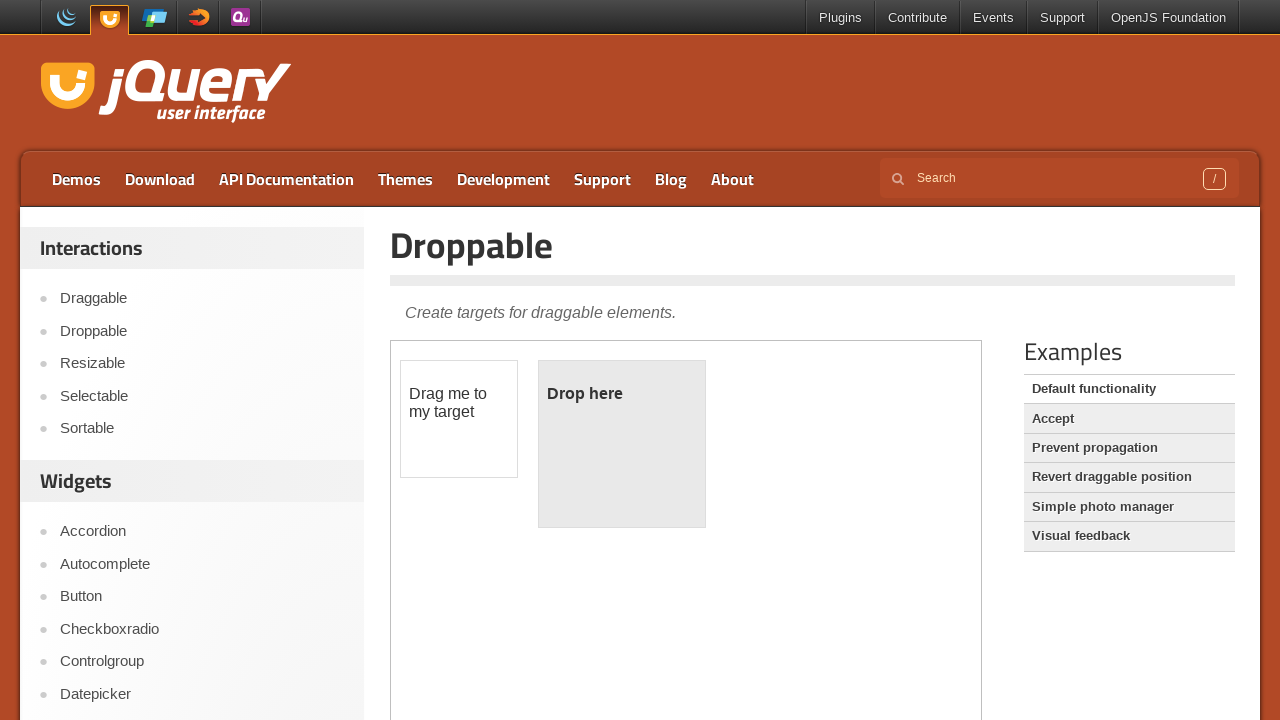

Dragged source element to target element at (622, 444)
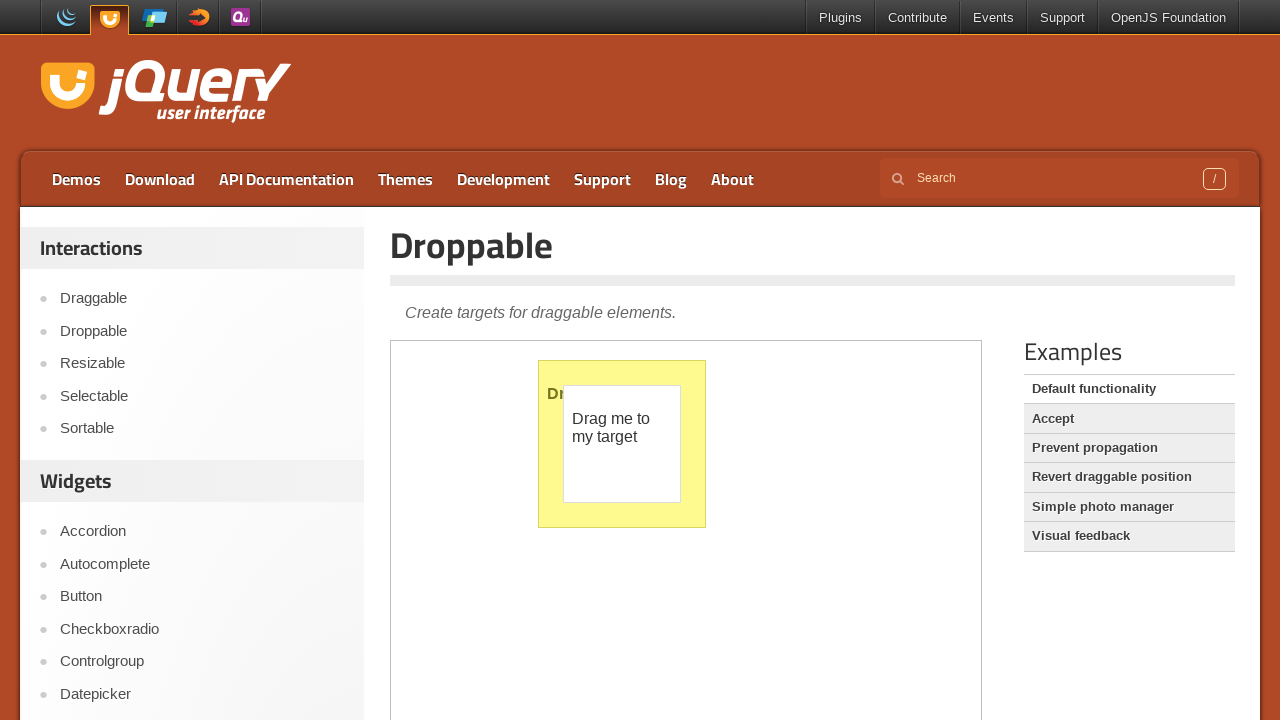

Waited 3 seconds to observe drag and drop result
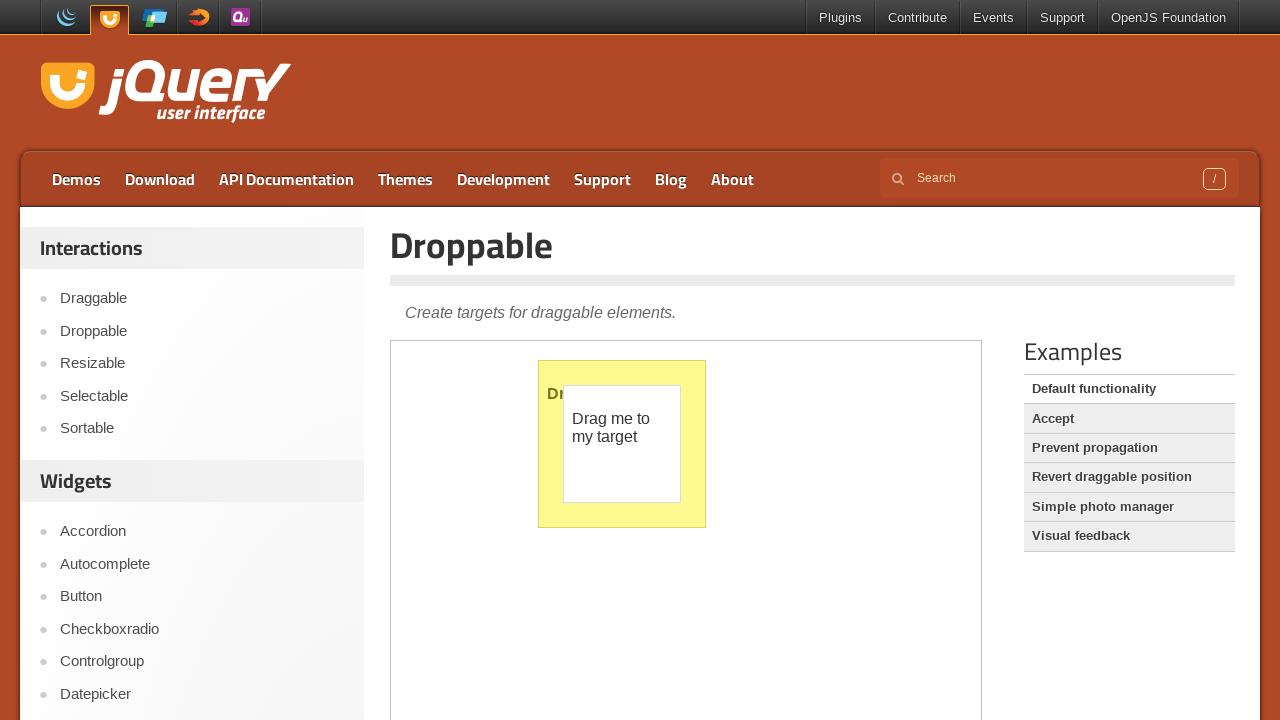

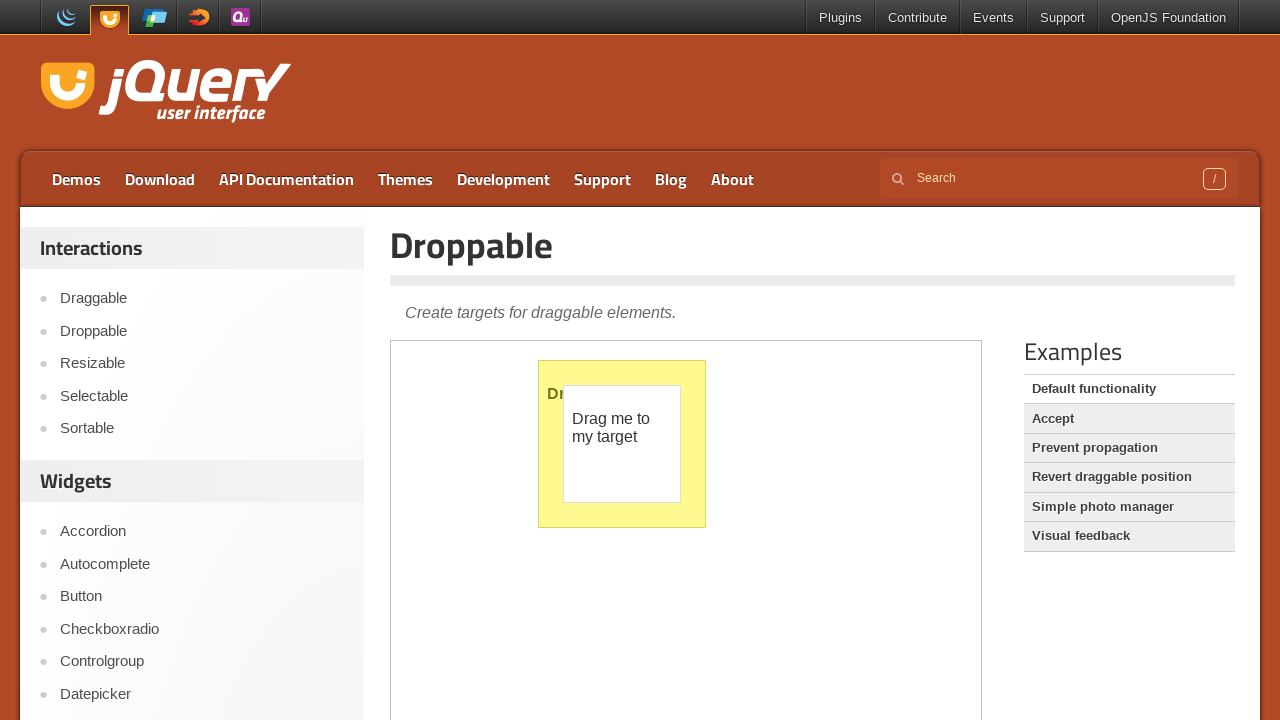